Tests the clear/reset functionality by filling input and clicking the clear button to verify the field is emptied

Starting URL: https://www.001236.xyz/en/user-agent

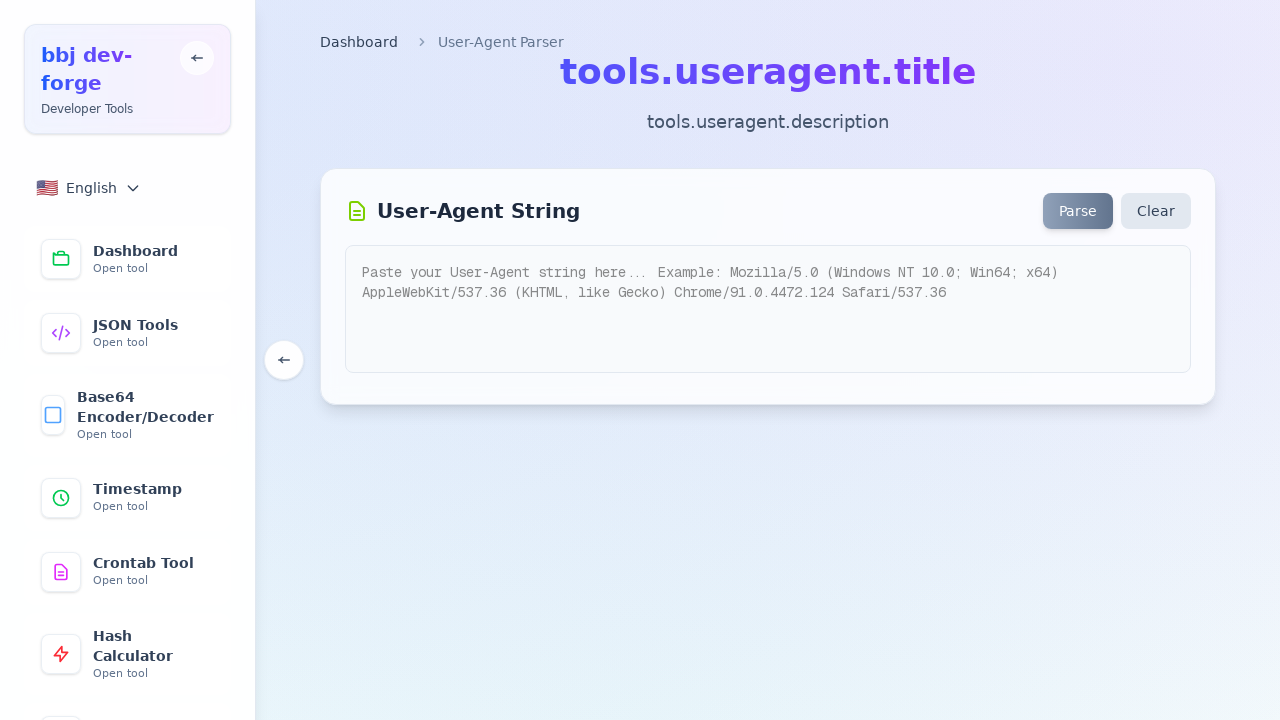

Waited for page to load with networkidle state
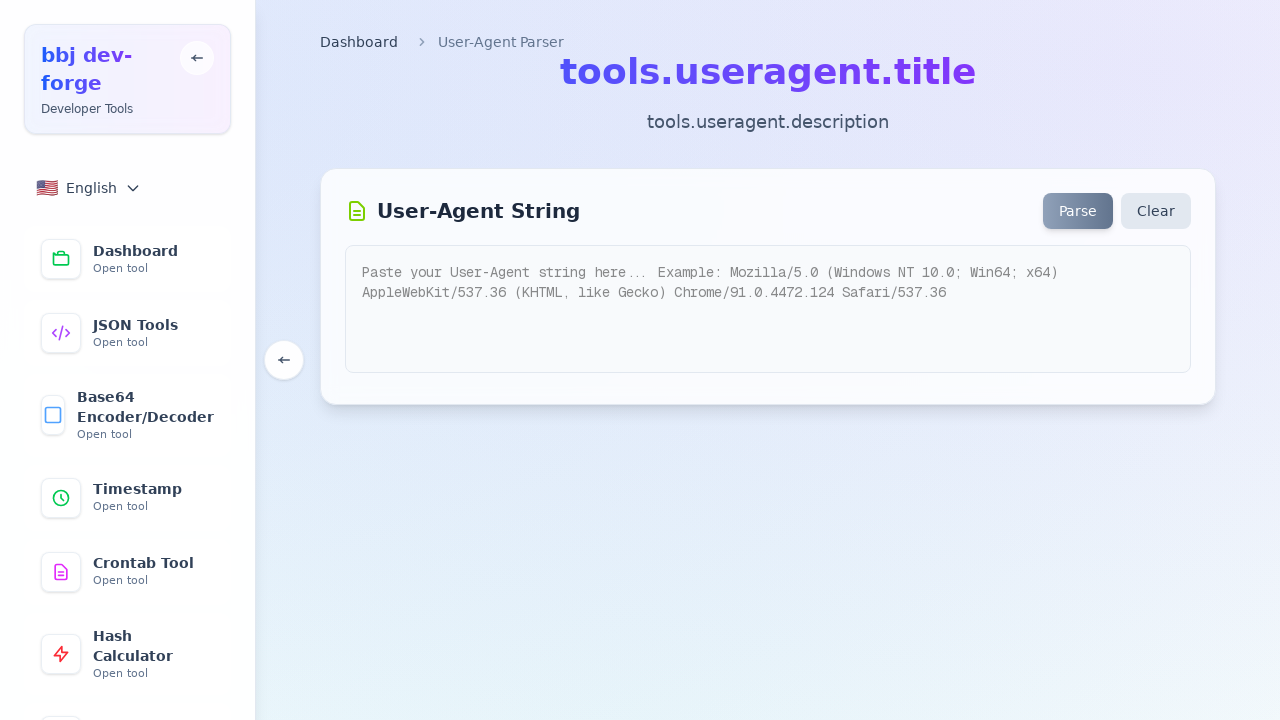

Located clear/reset button
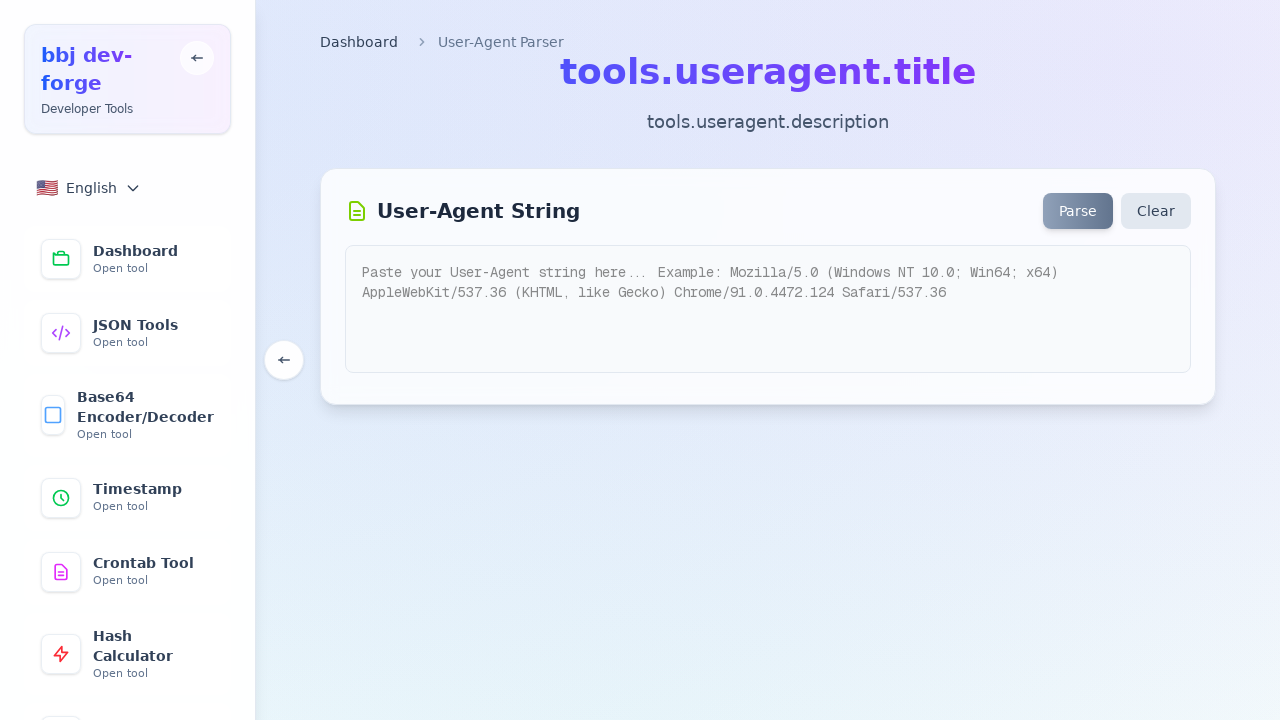

Verified clear button is visible
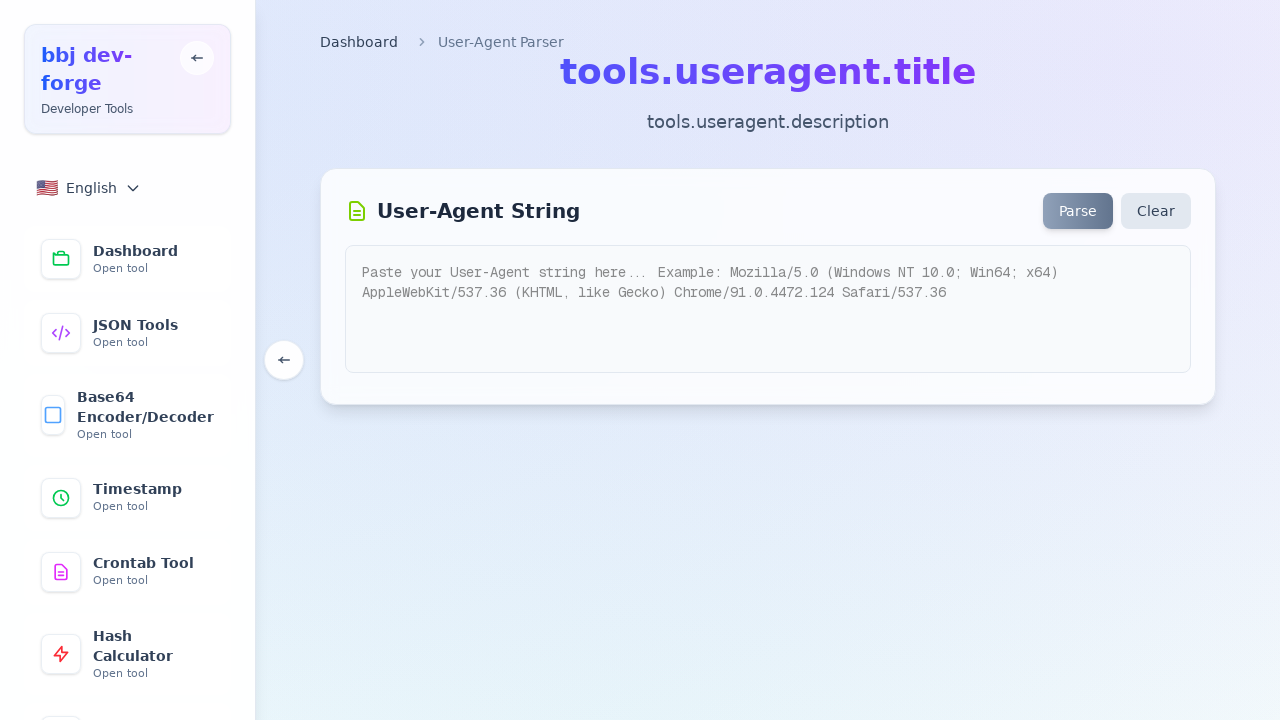

Located input/textarea field
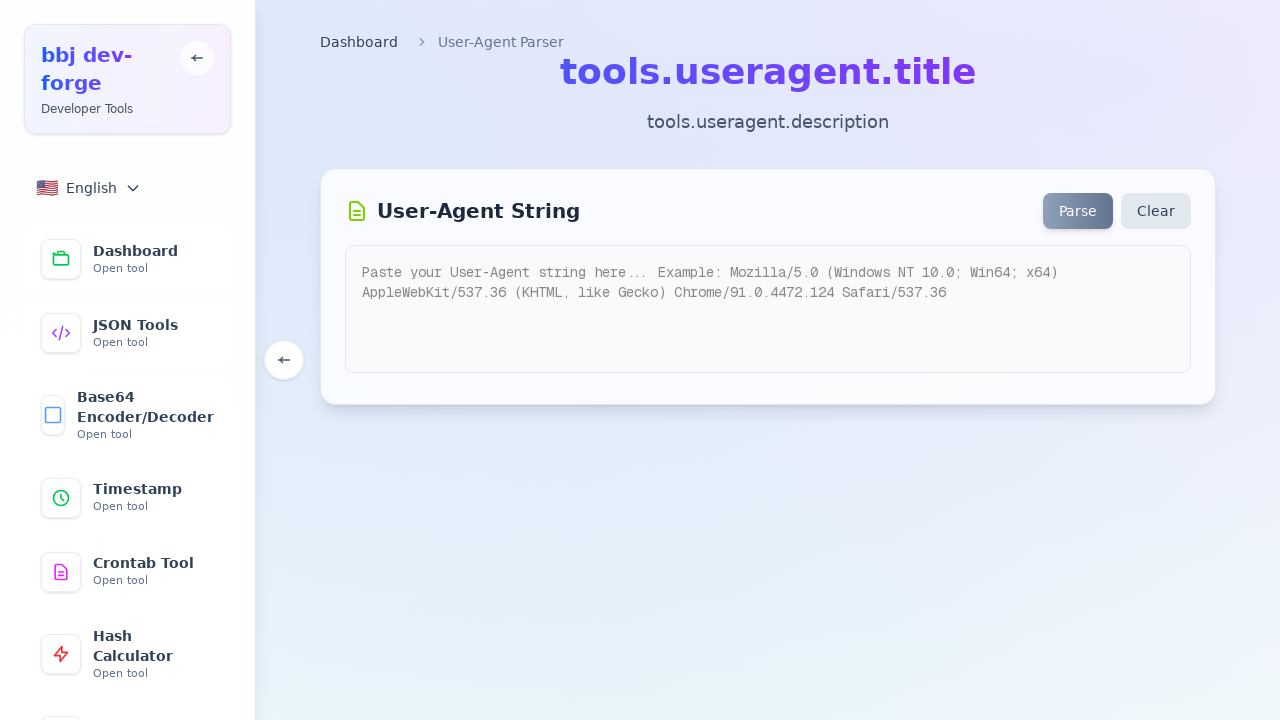

Filled input field with 'test user agent' on textarea, input[type="text"] >> nth=0
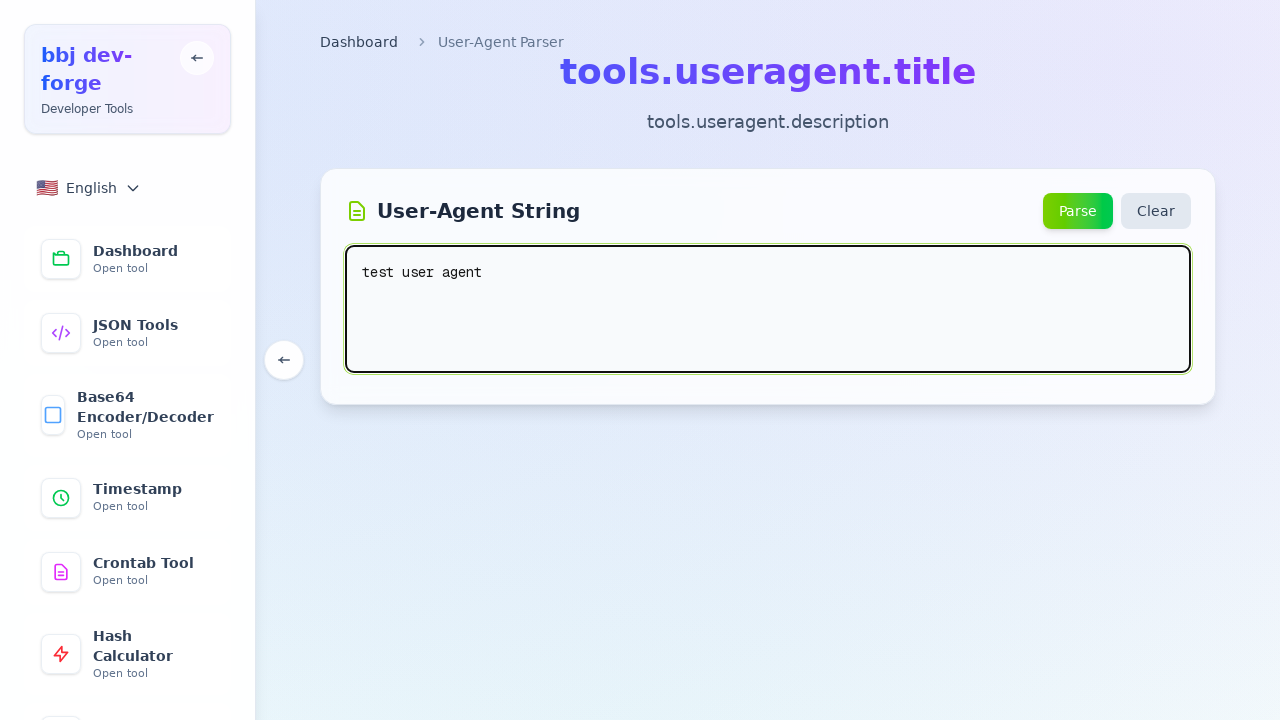

Clicked clear button at (1156, 211) on button >> internal:has-text=/clear|reset/i >> nth=0
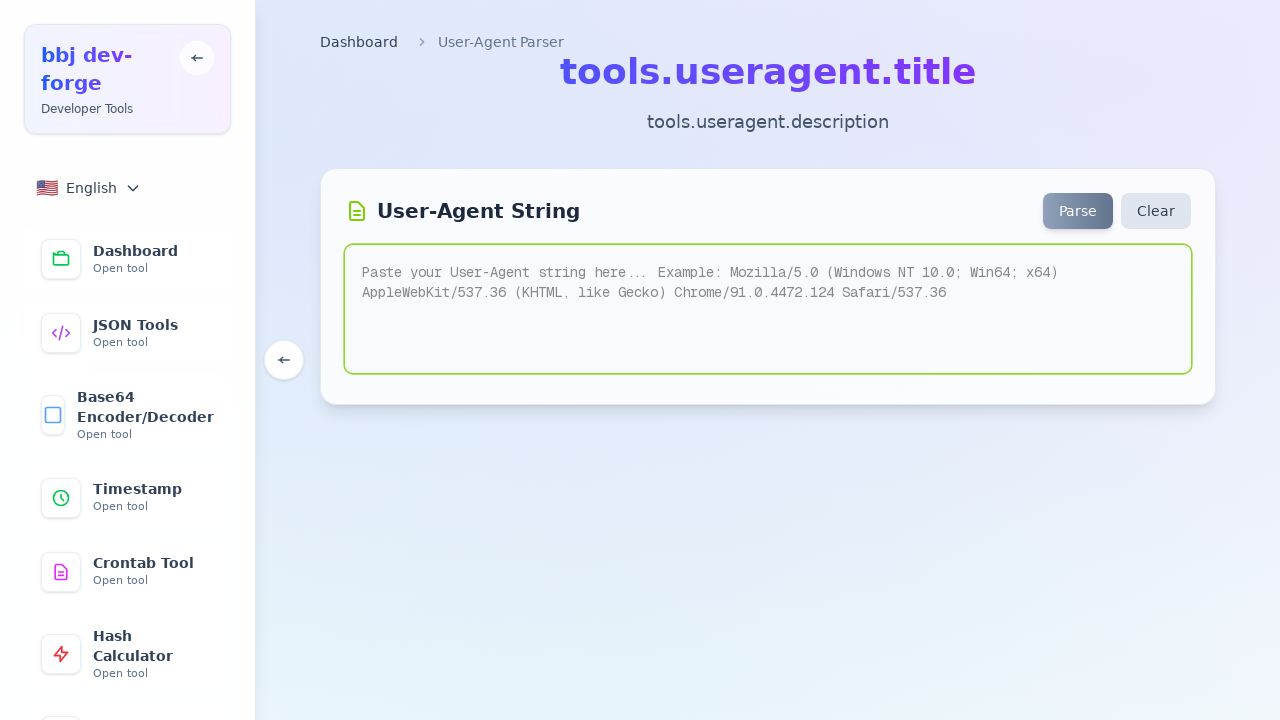

Verified input field is cleared
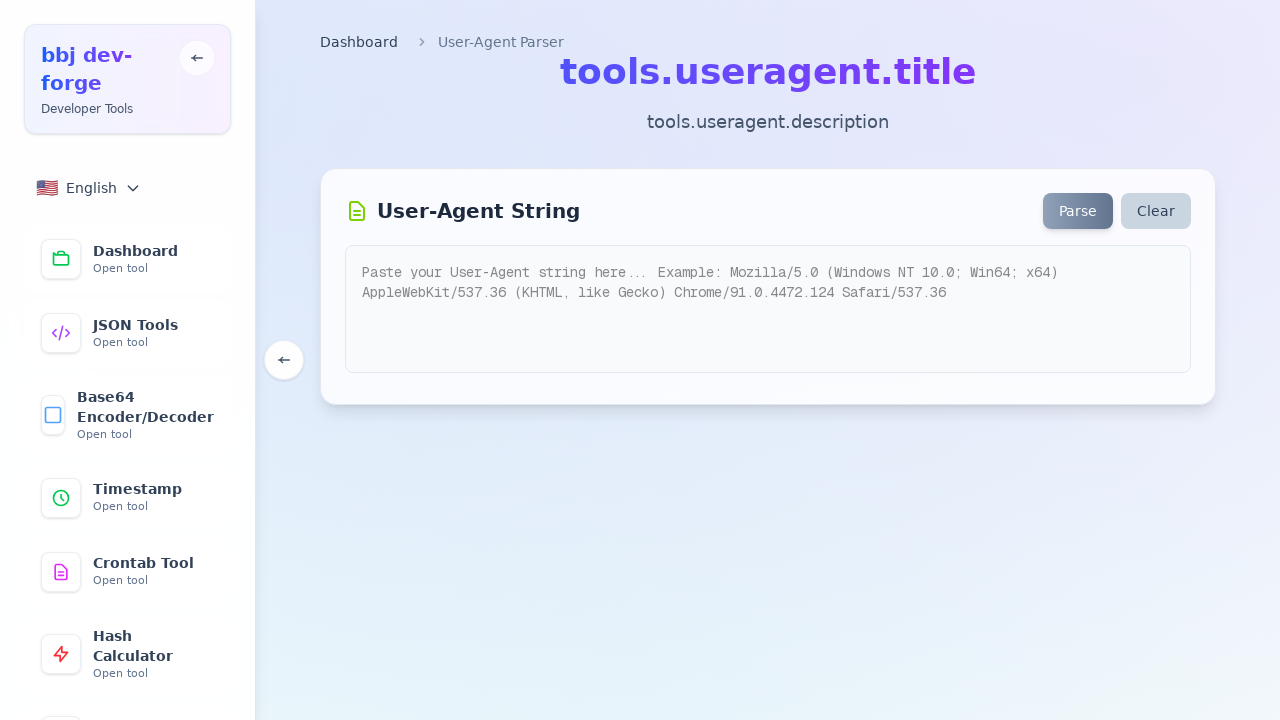

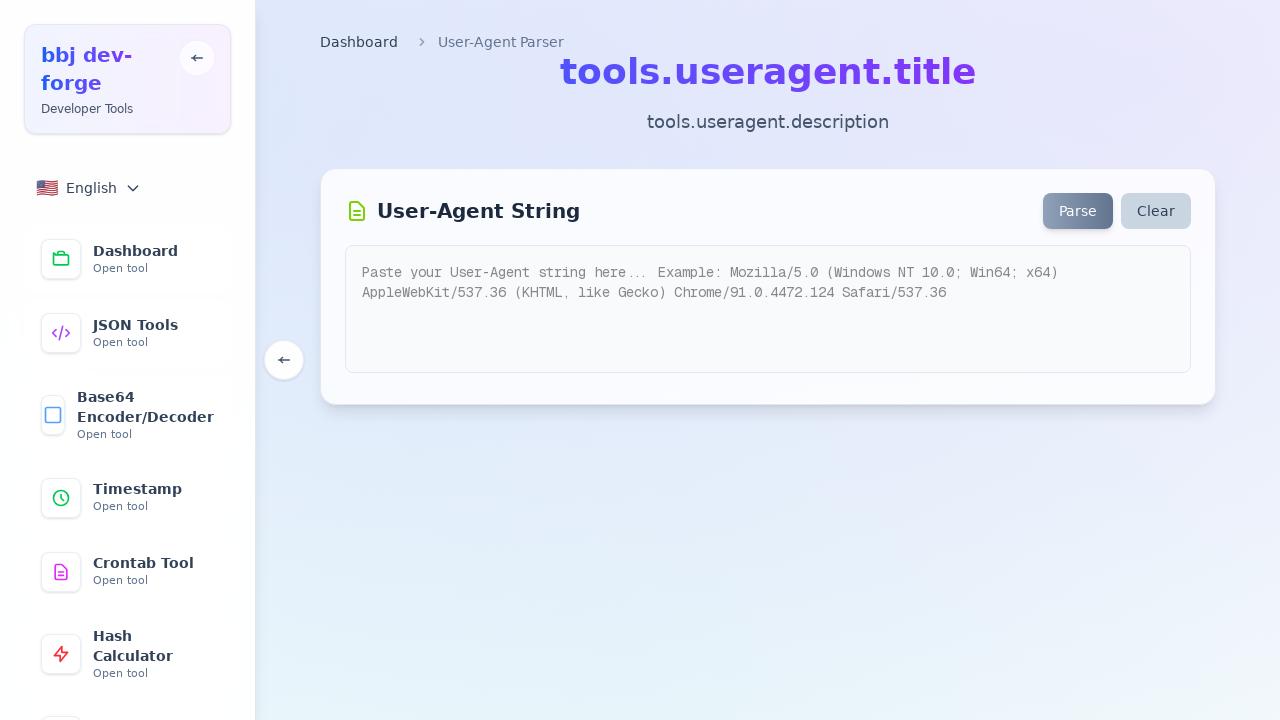